Navigates to Flipkart homepage and waits for the page to load. This is a basic browser window test.

Starting URL: https://www.flipkart.com/

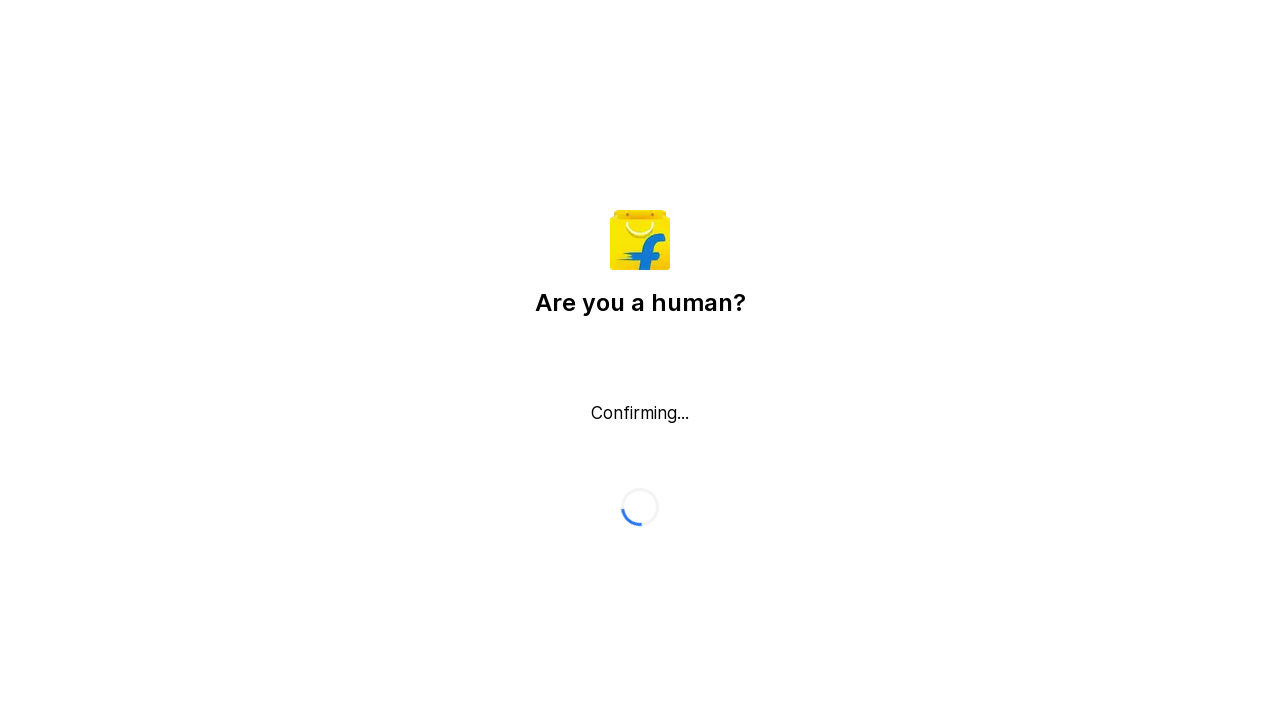

Waited for page to reach domcontentloaded state
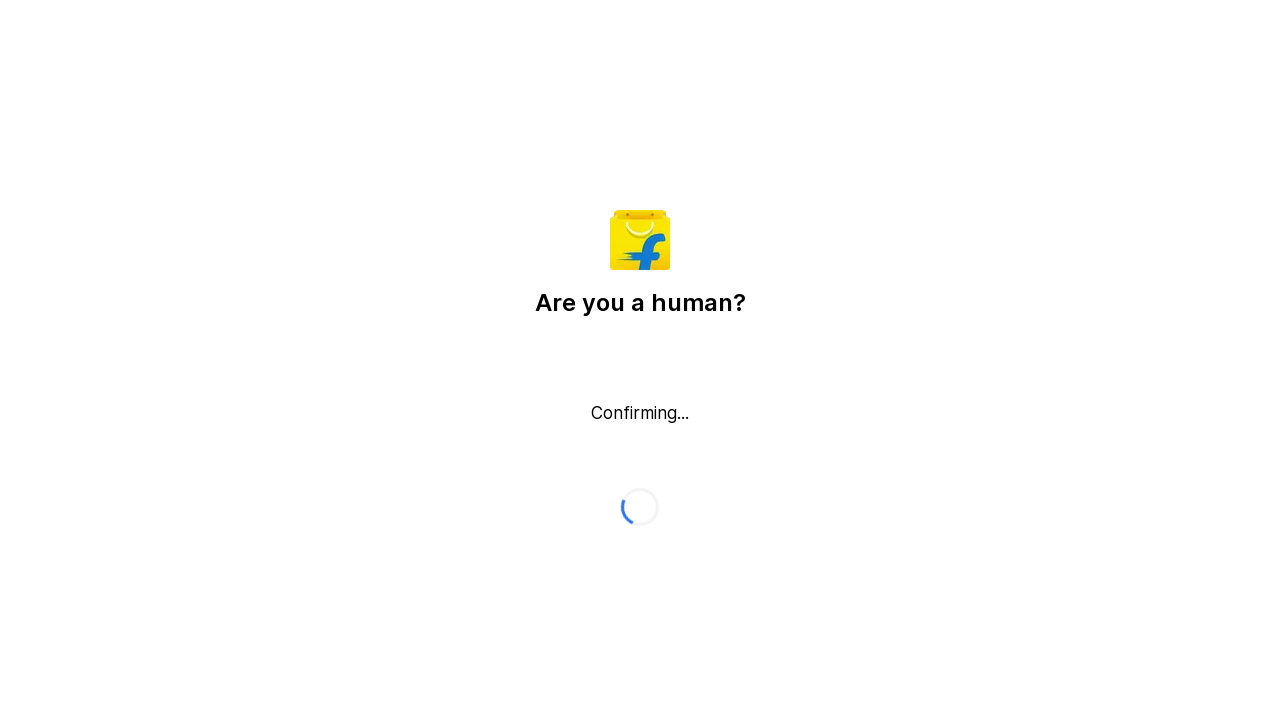

Waited for body element to be visible on Flipkart homepage
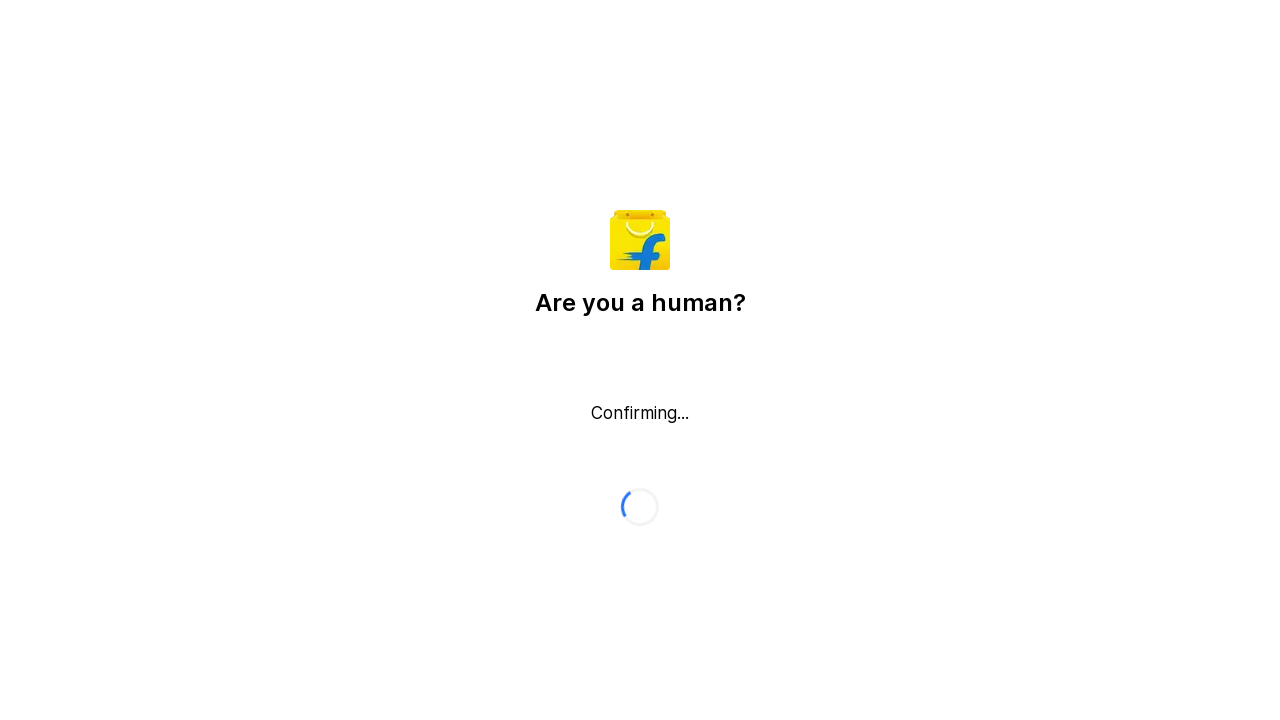

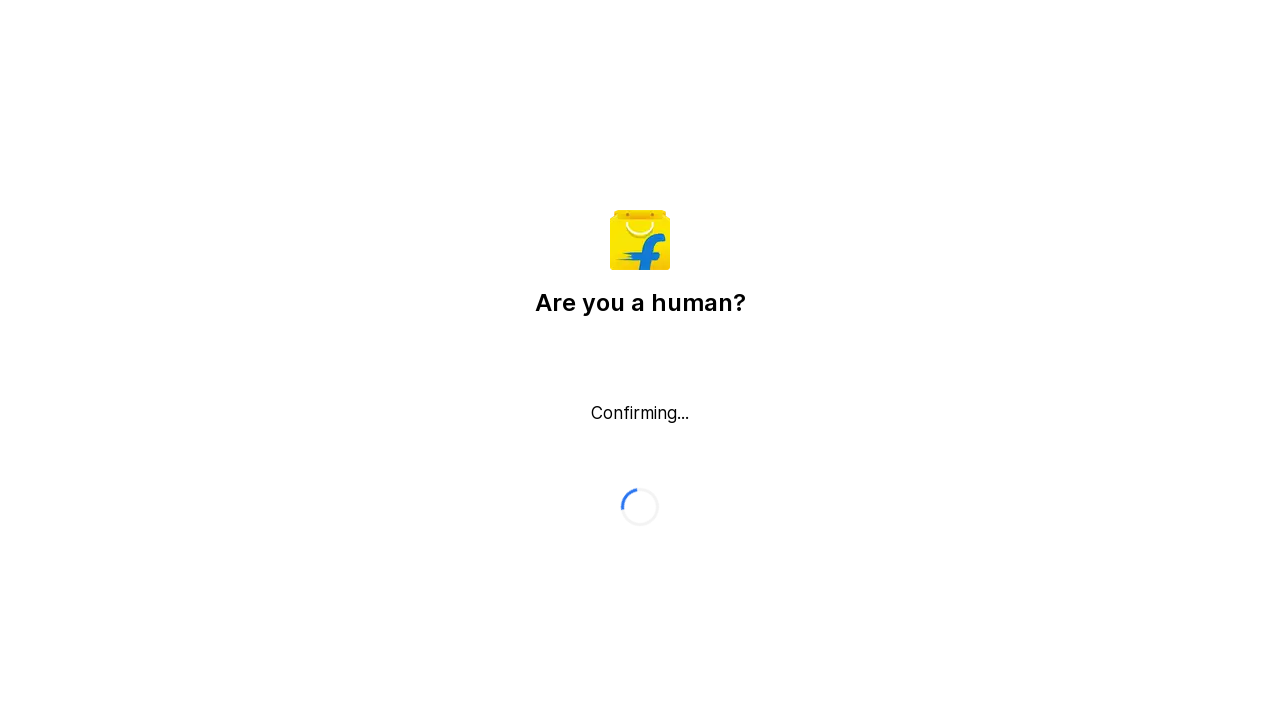